Tests double-click functionality by double-clicking a button and verifying the confirmation message appears

Starting URL: https://demoqa.com/buttons

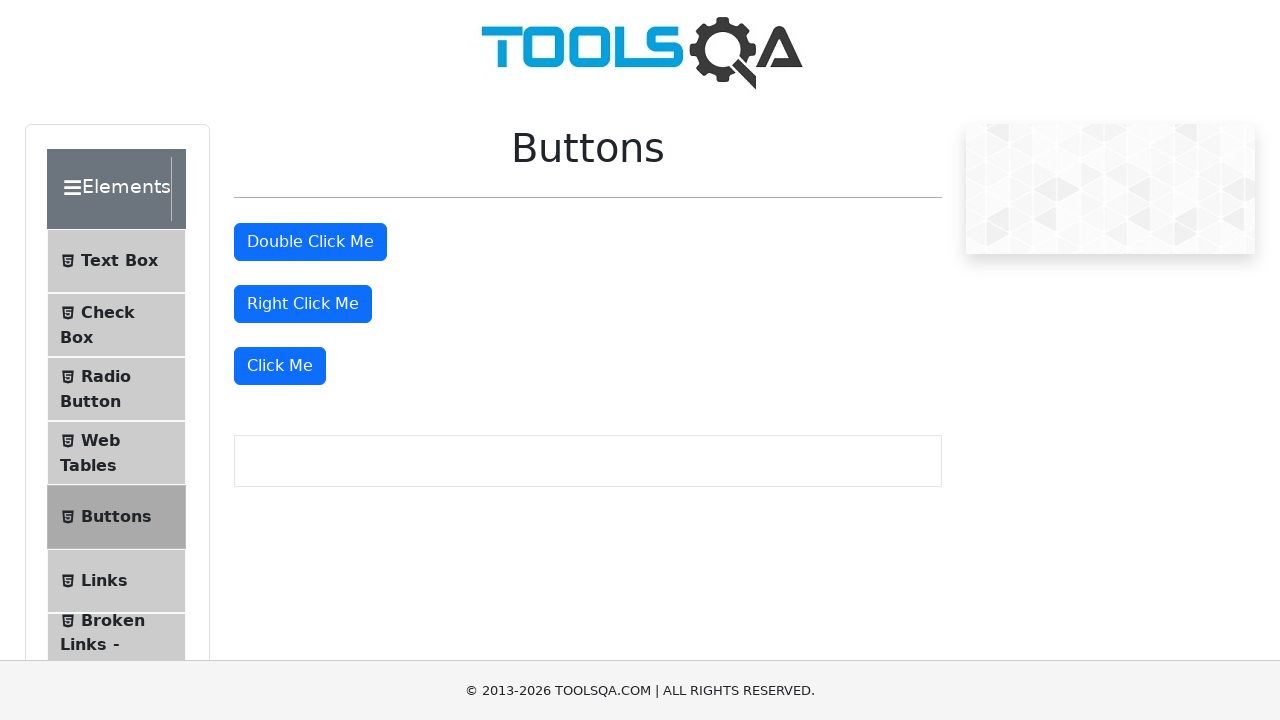

Double-clicked the double click button at (310, 242) on xpath=//button[@id='doubleClickBtn']
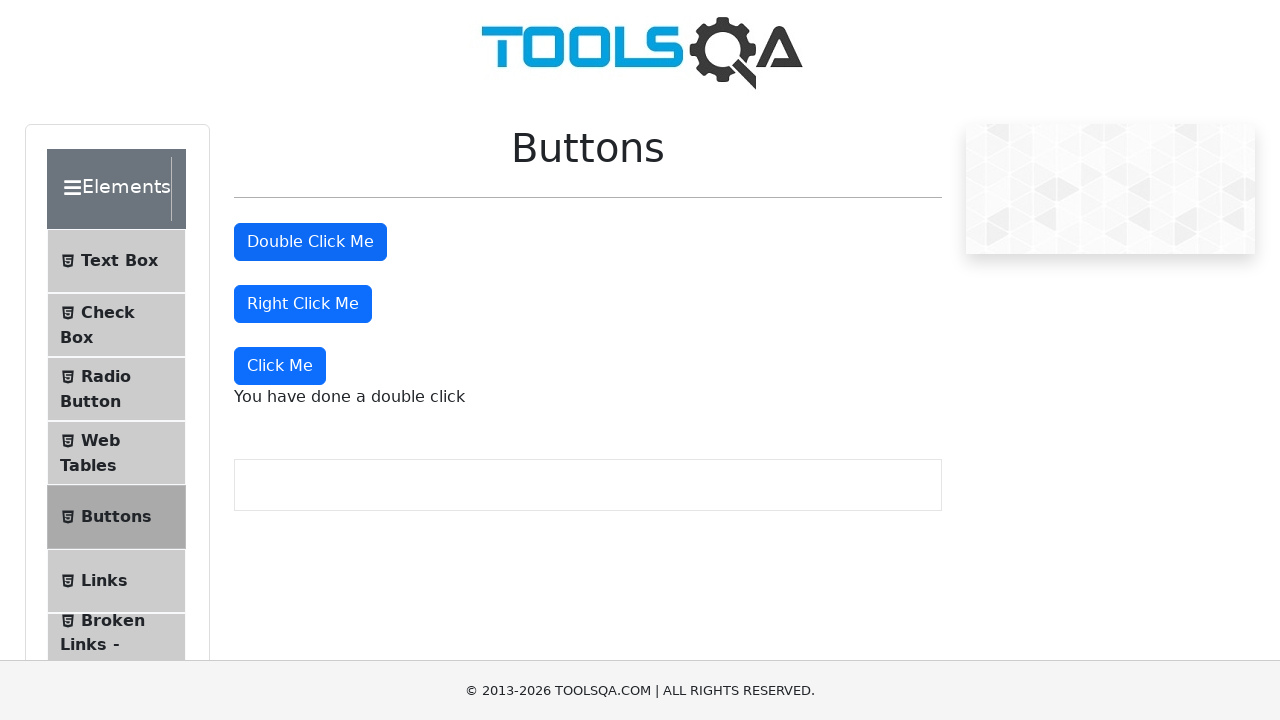

Confirmation message appeared after double-click
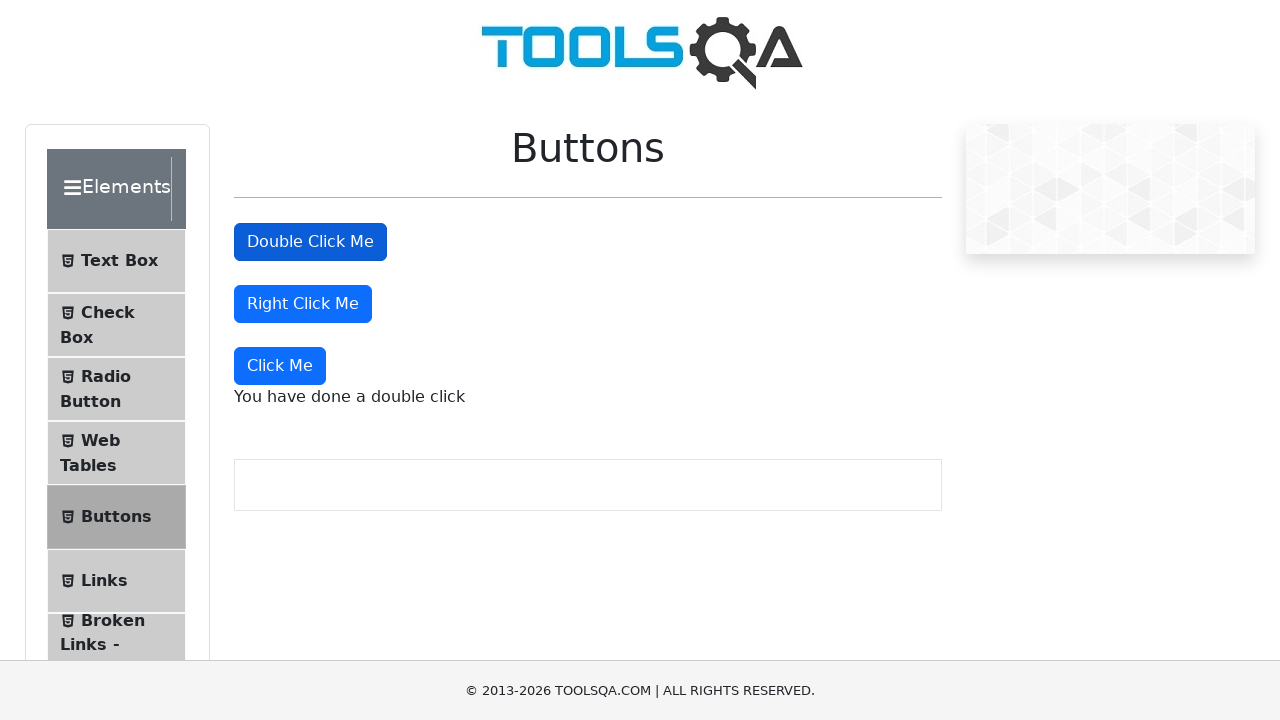

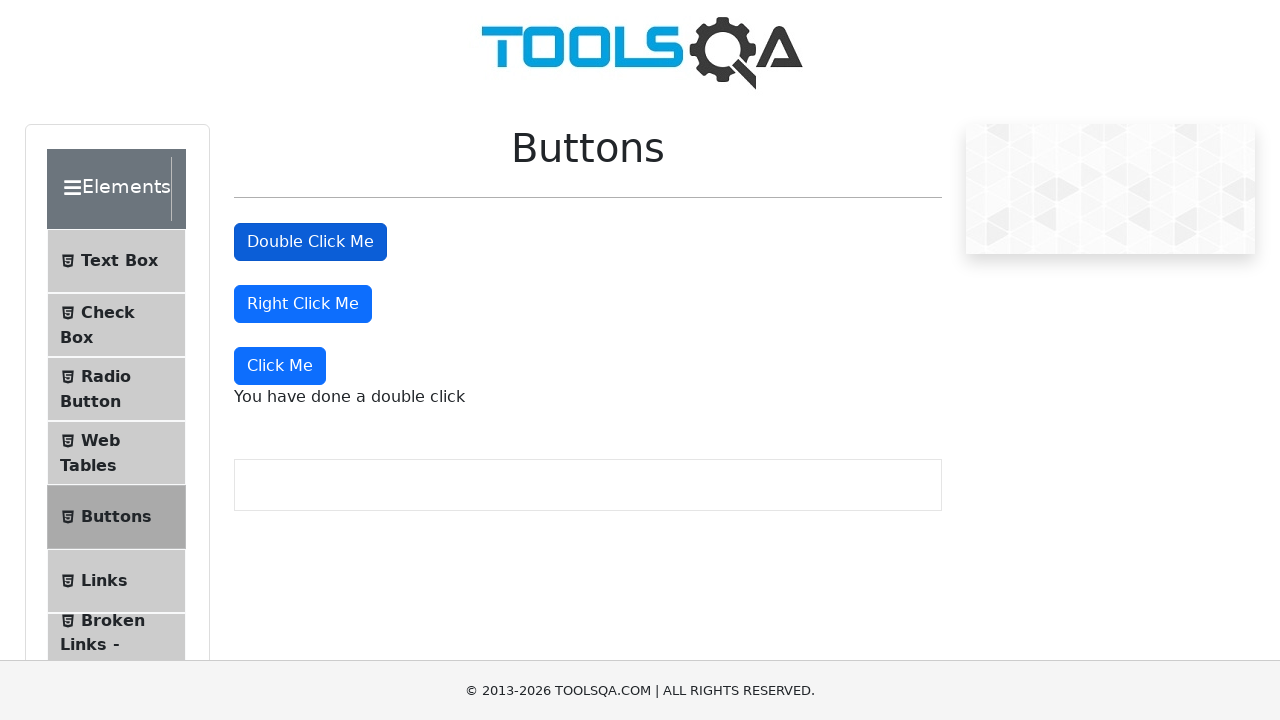